Tests complete checkout flow including login, adding item to cart, and completing purchase

Starting URL: https://www.saucedemo.com/

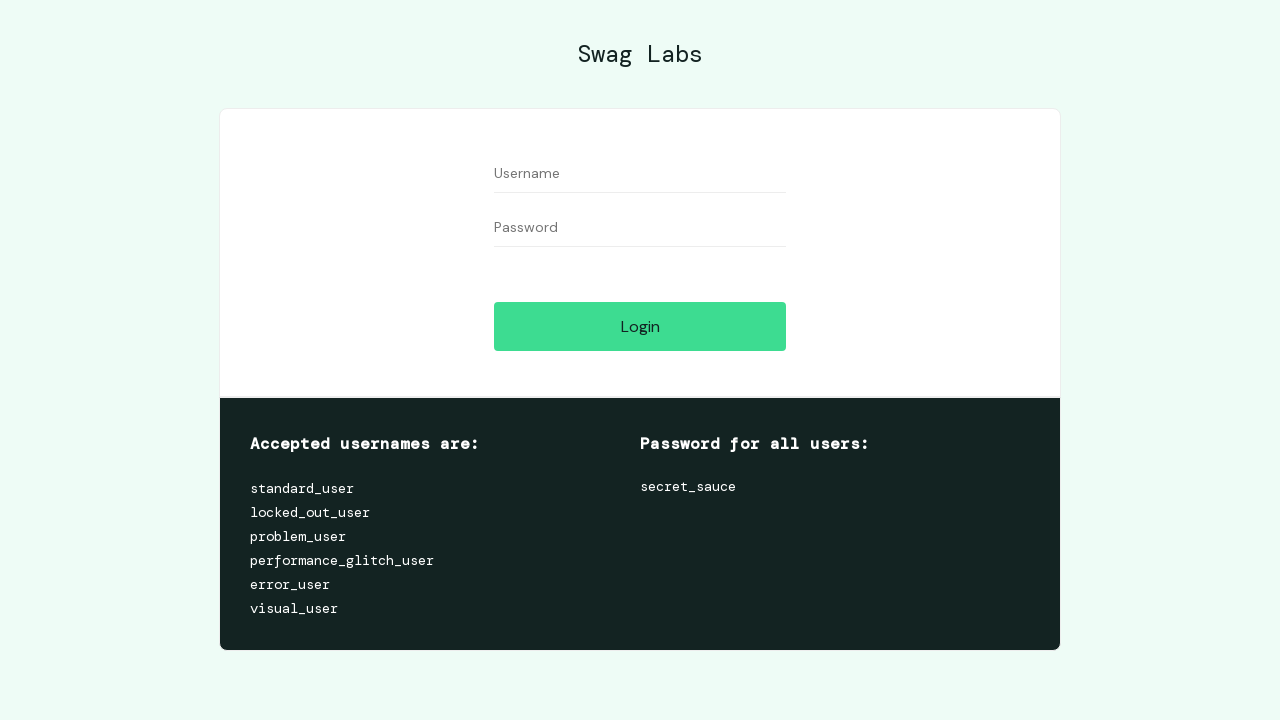

Navigated to Sauce Demo home page
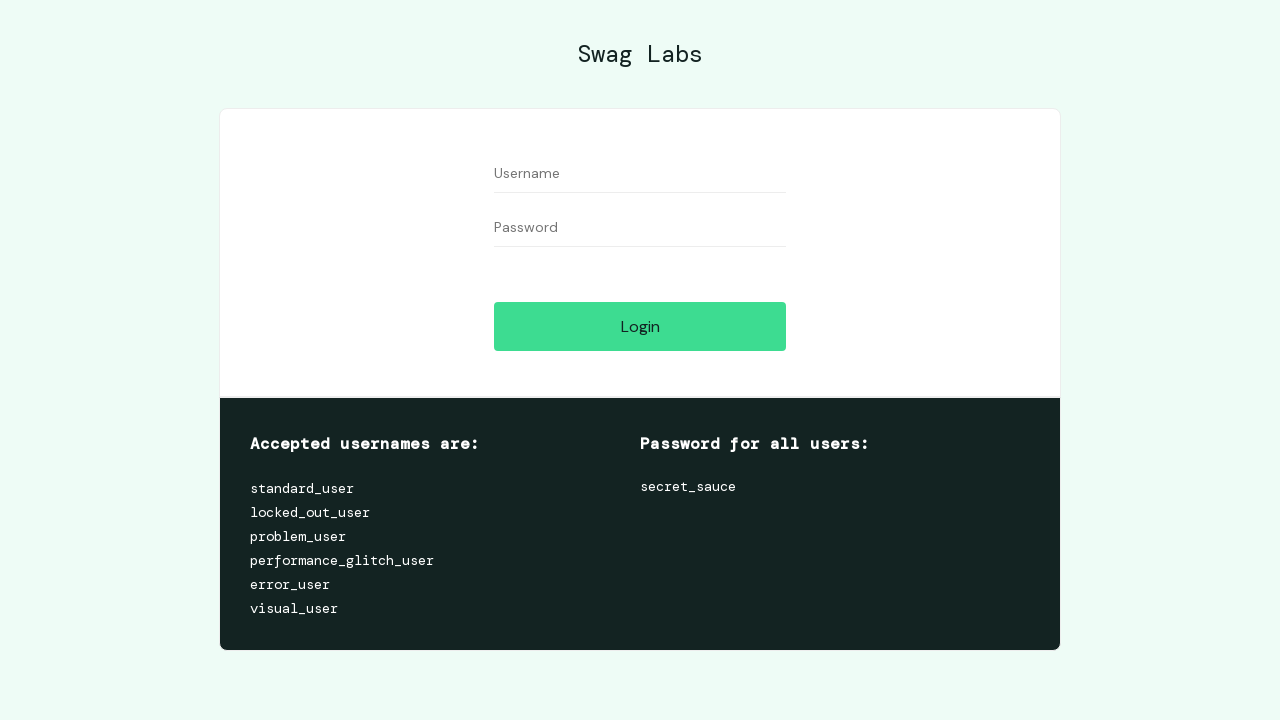

Filled username field with 'standard_user' on #user-name
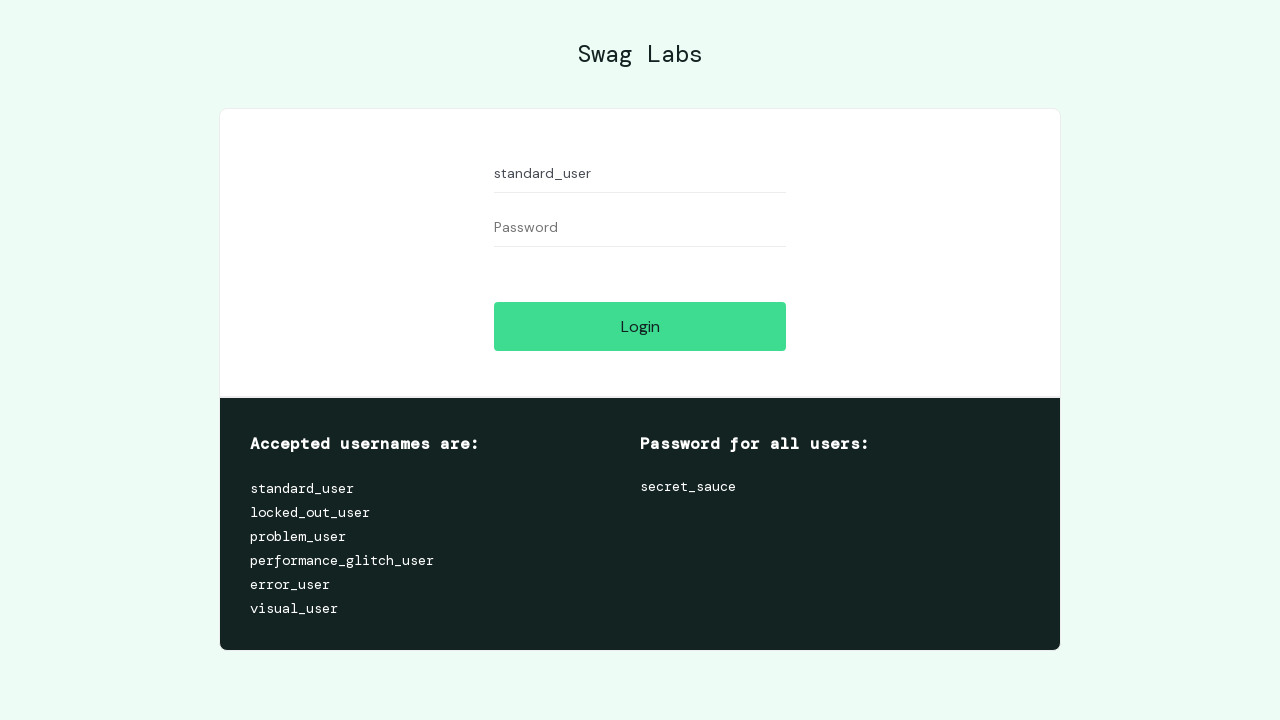

Filled password field with 'secret_sauce' on #password
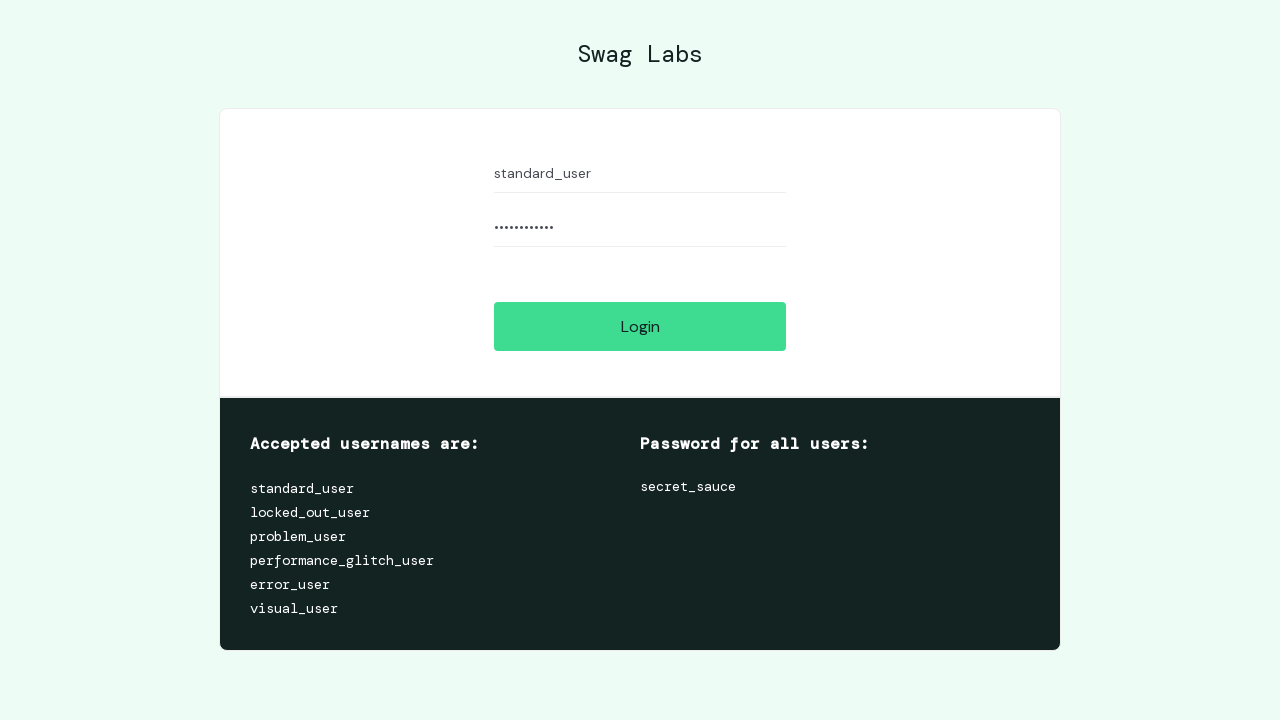

Clicked login button and successfully authenticated at (640, 326) on #login-button
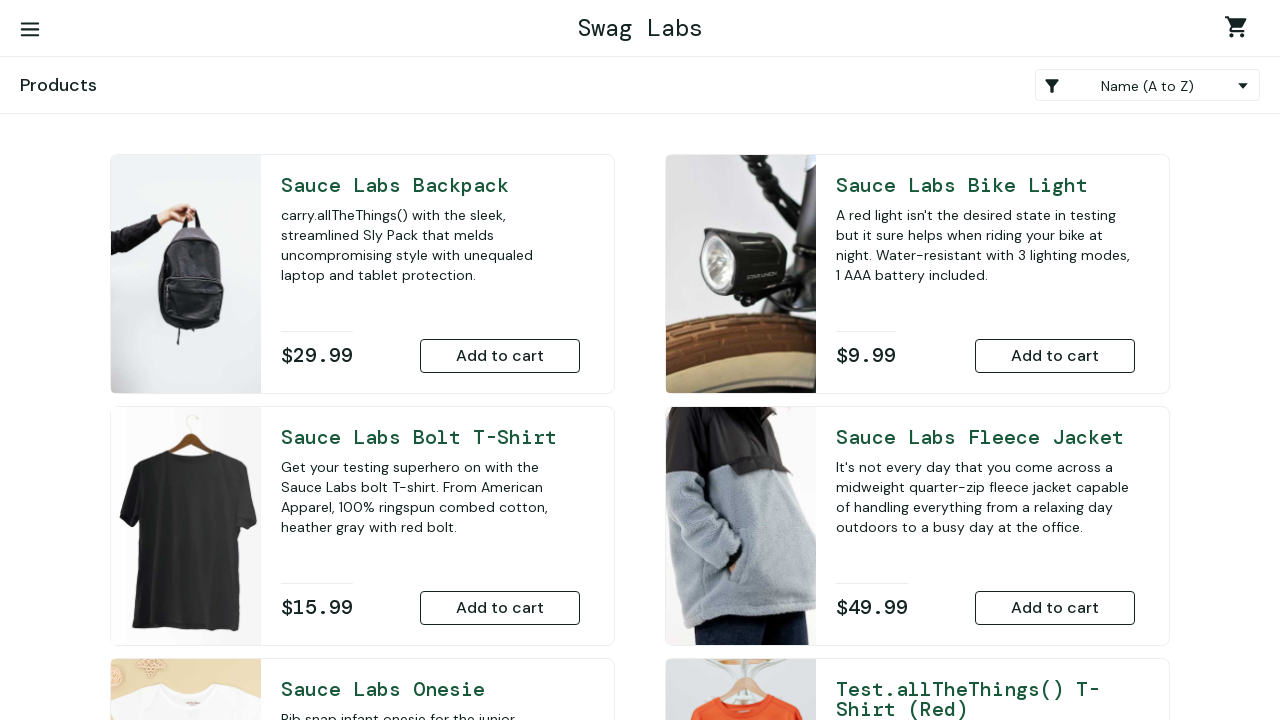

Added Sauce Labs Backpack to cart at (500, 356) on #add-to-cart-sauce-labs-backpack
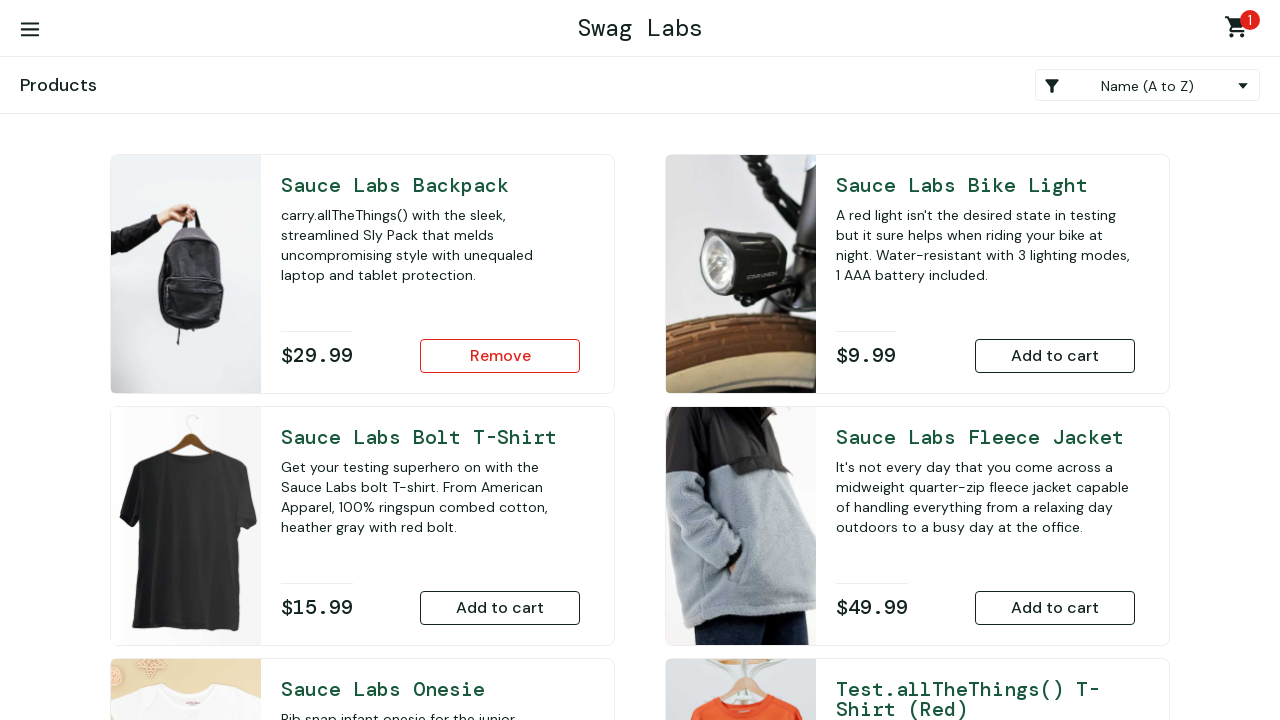

Navigated to shopping cart at (1240, 30) on .shopping_cart_link
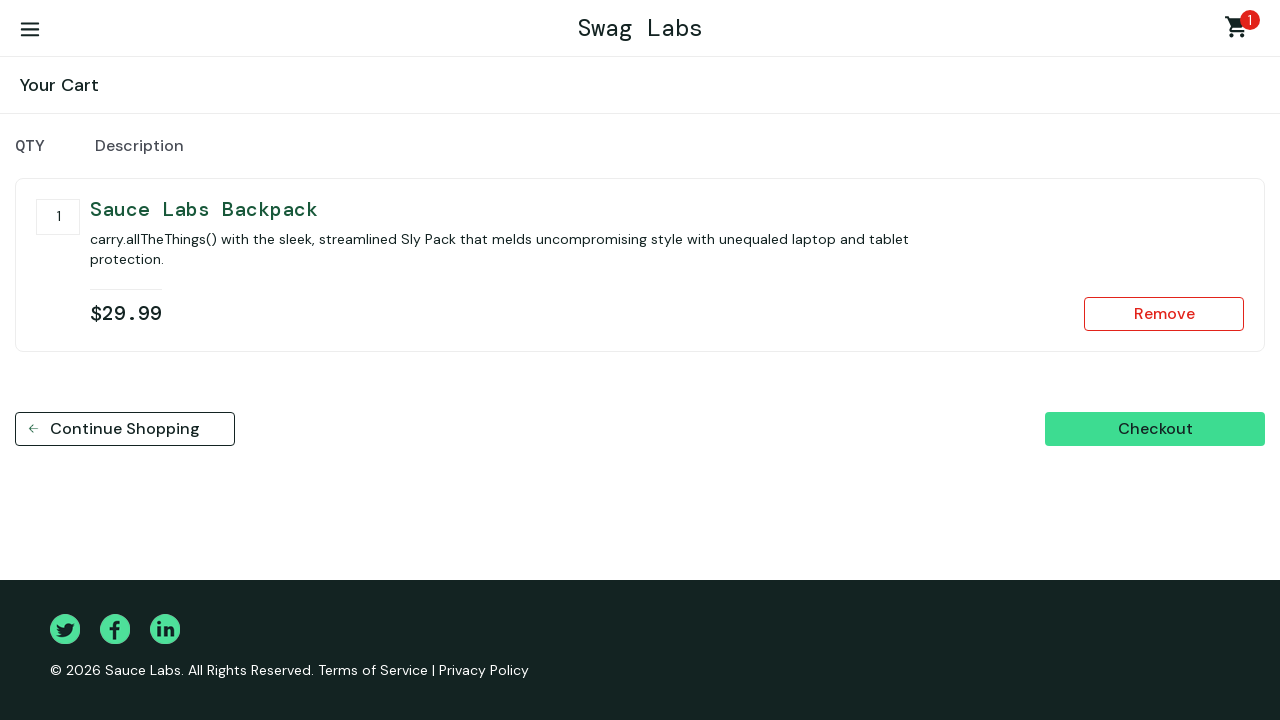

Clicked checkout button at (1155, 429) on #checkout
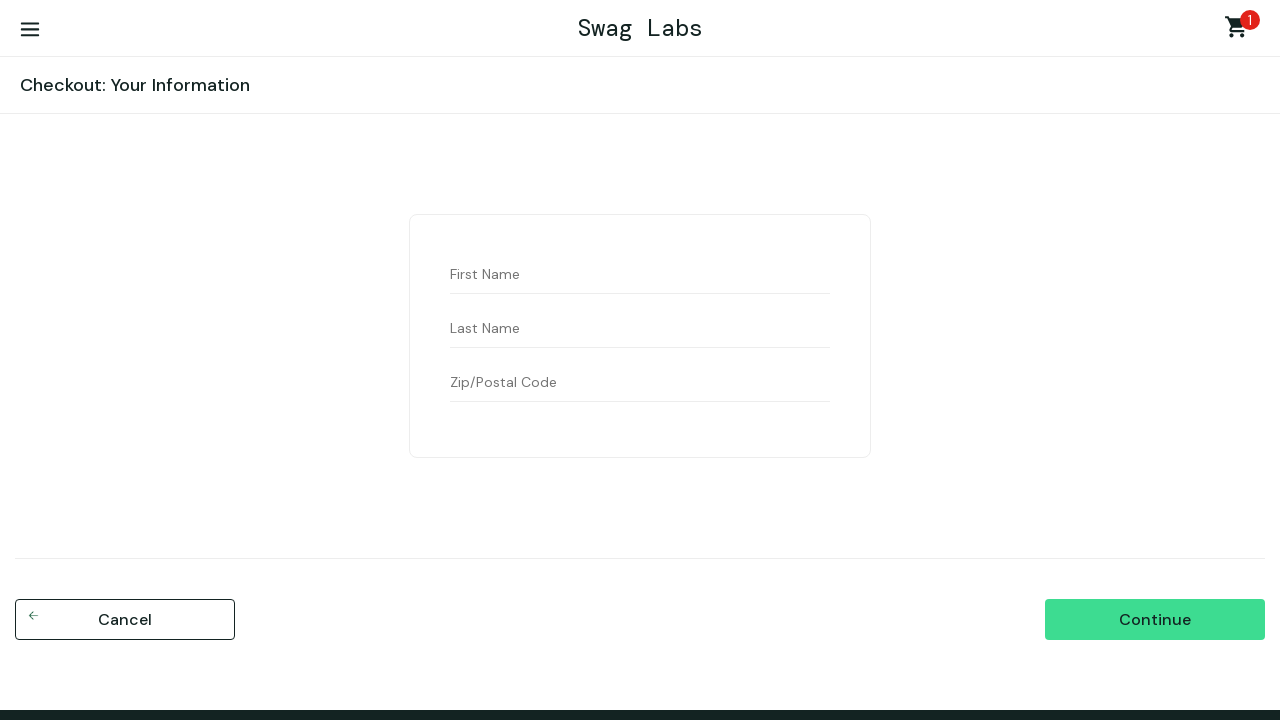

Filled first name field with 'Kamisato' on #first-name
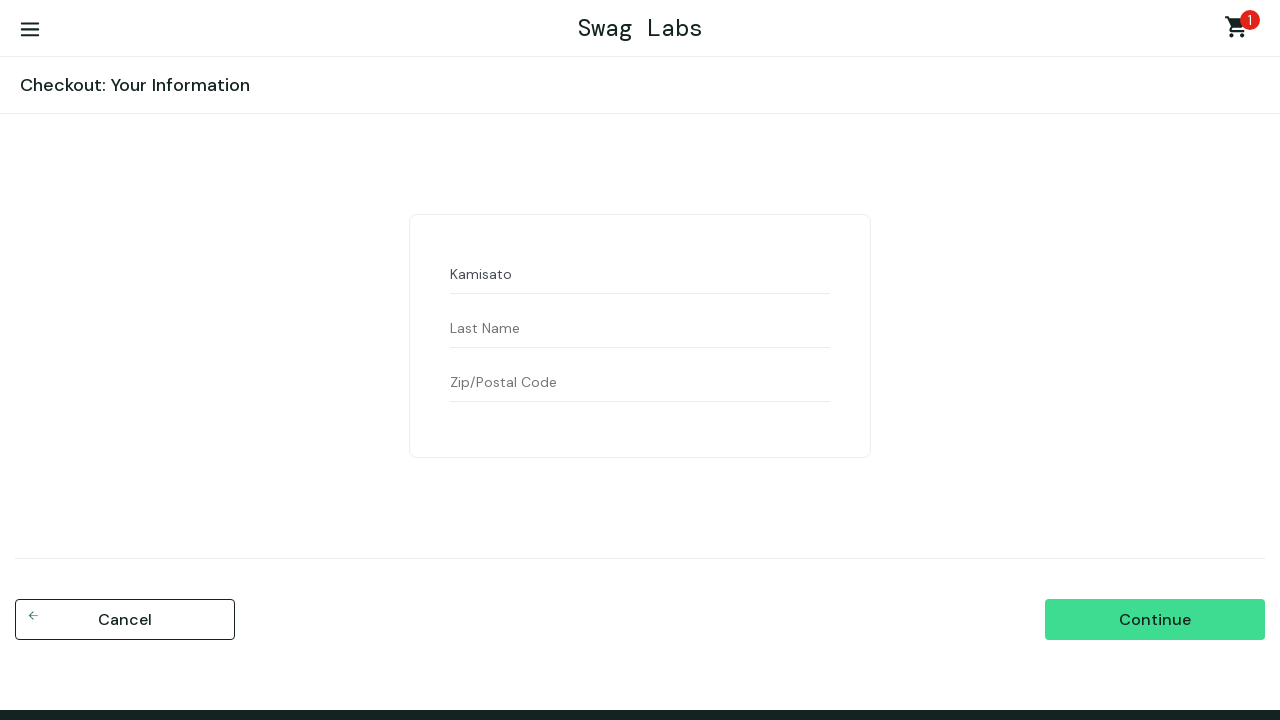

Filled last name field with 'Kakeru' on #last-name
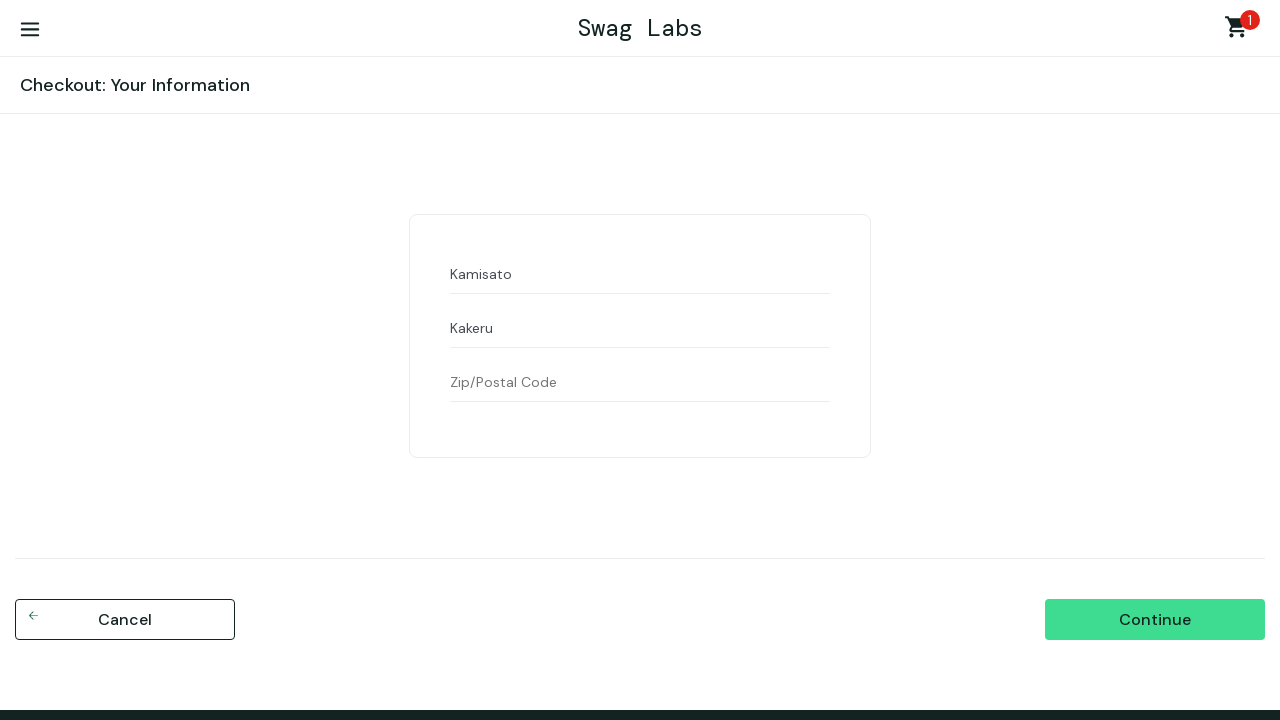

Filled postal code field with '73516' on #postal-code
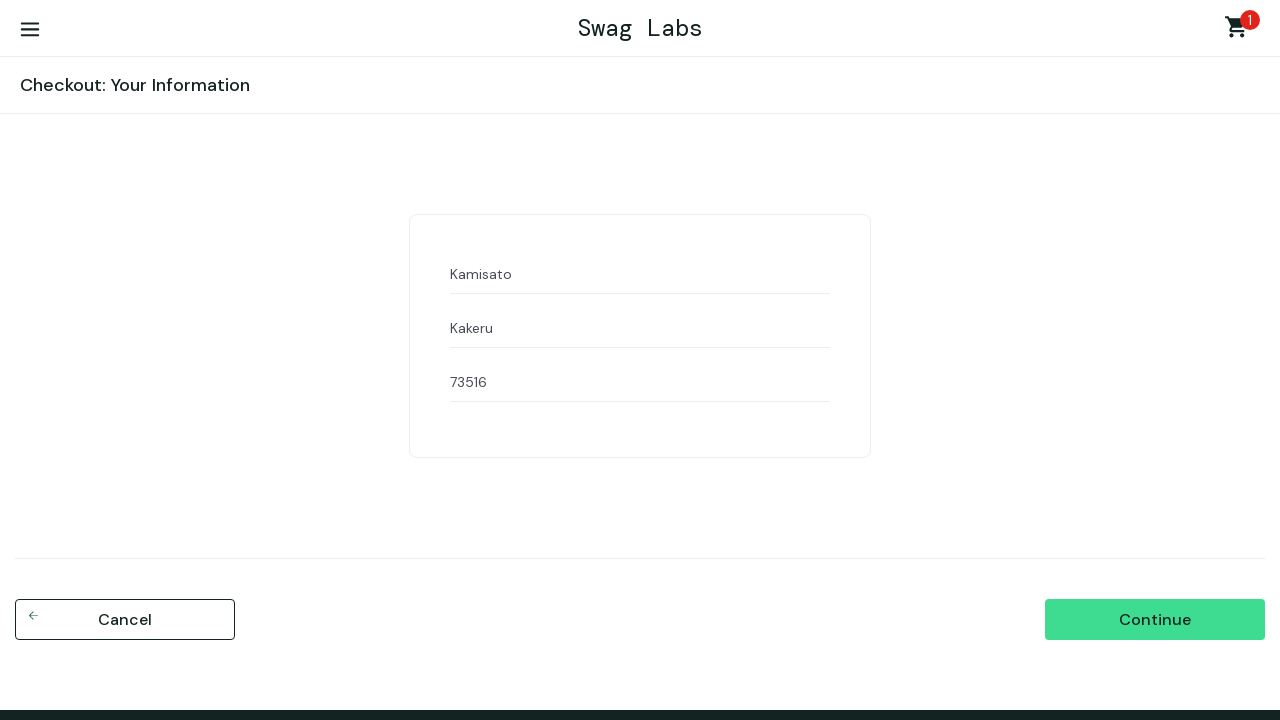

Clicked continue button on checkout information page at (1155, 620) on #continue
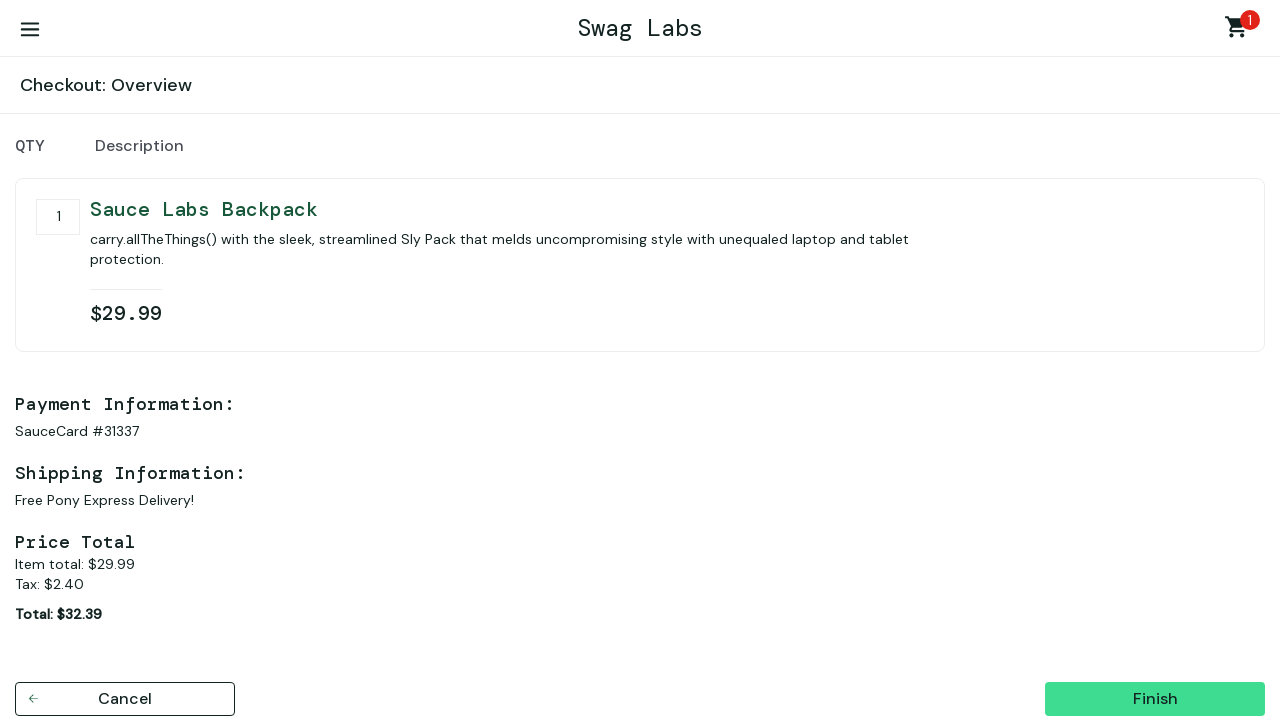

Clicked finish button to complete purchase at (1155, 699) on #finish
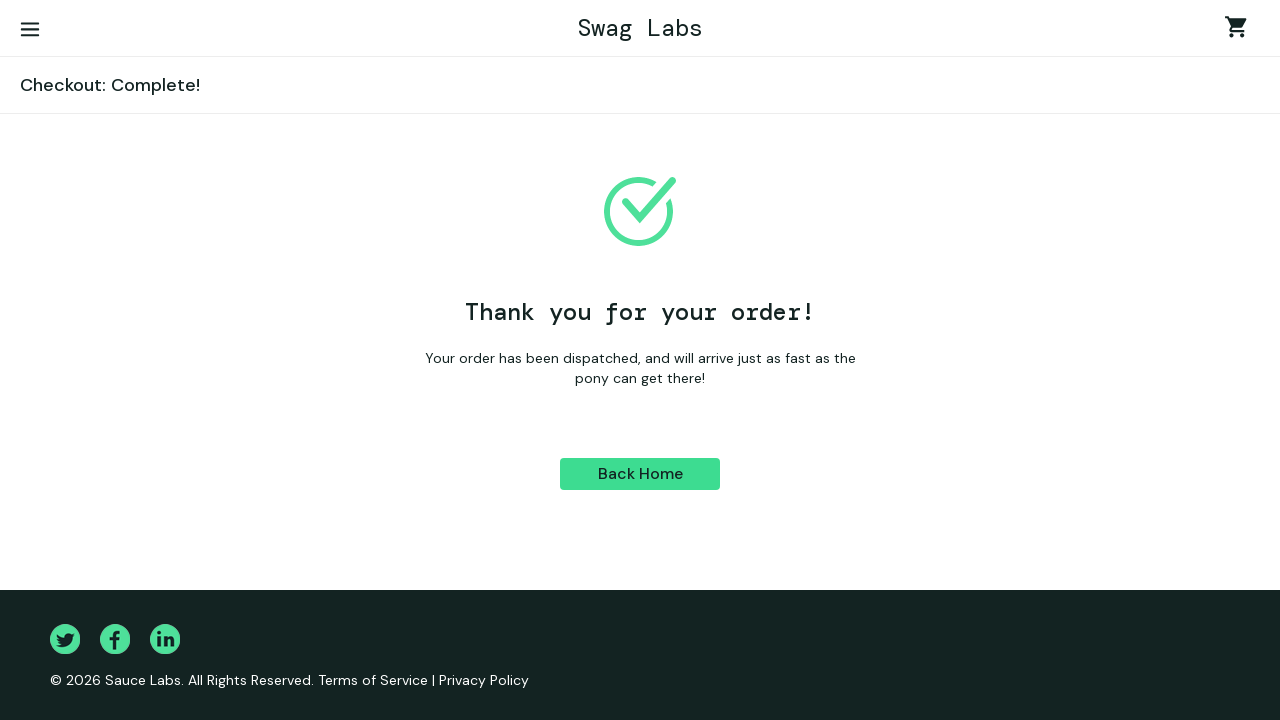

Clicked back to products button to return to inventory at (640, 474) on #back-to-products
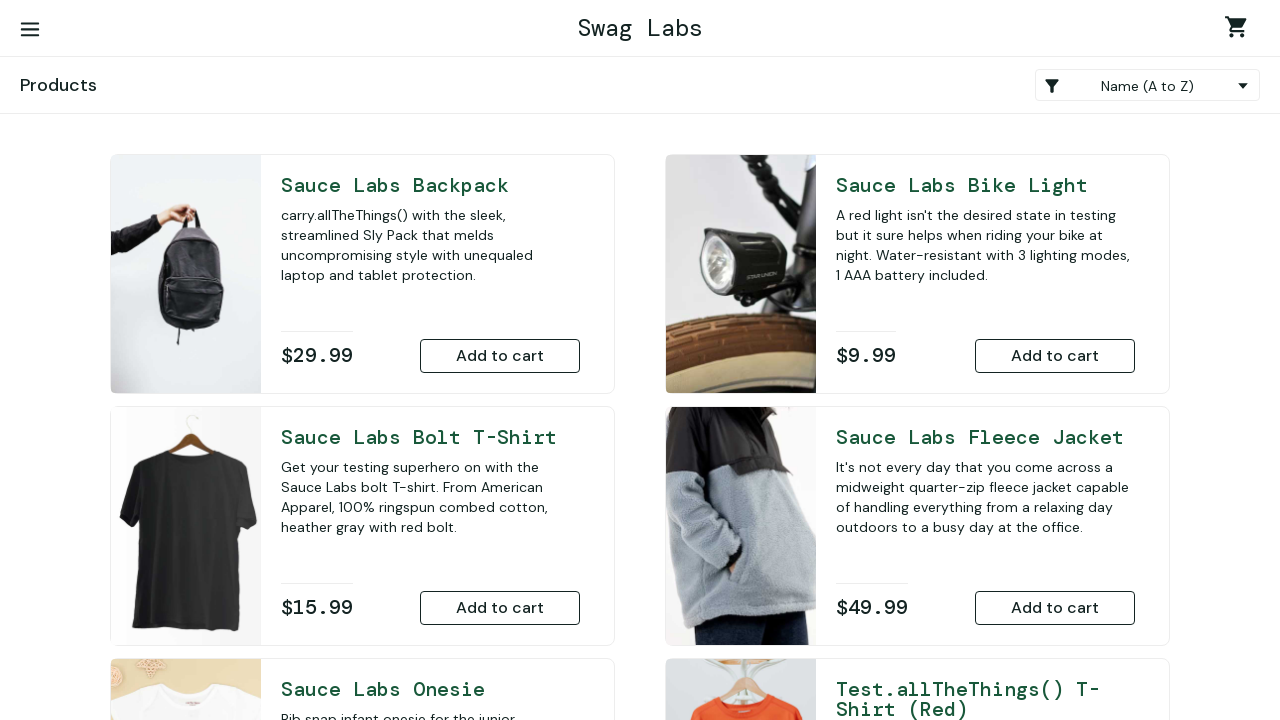

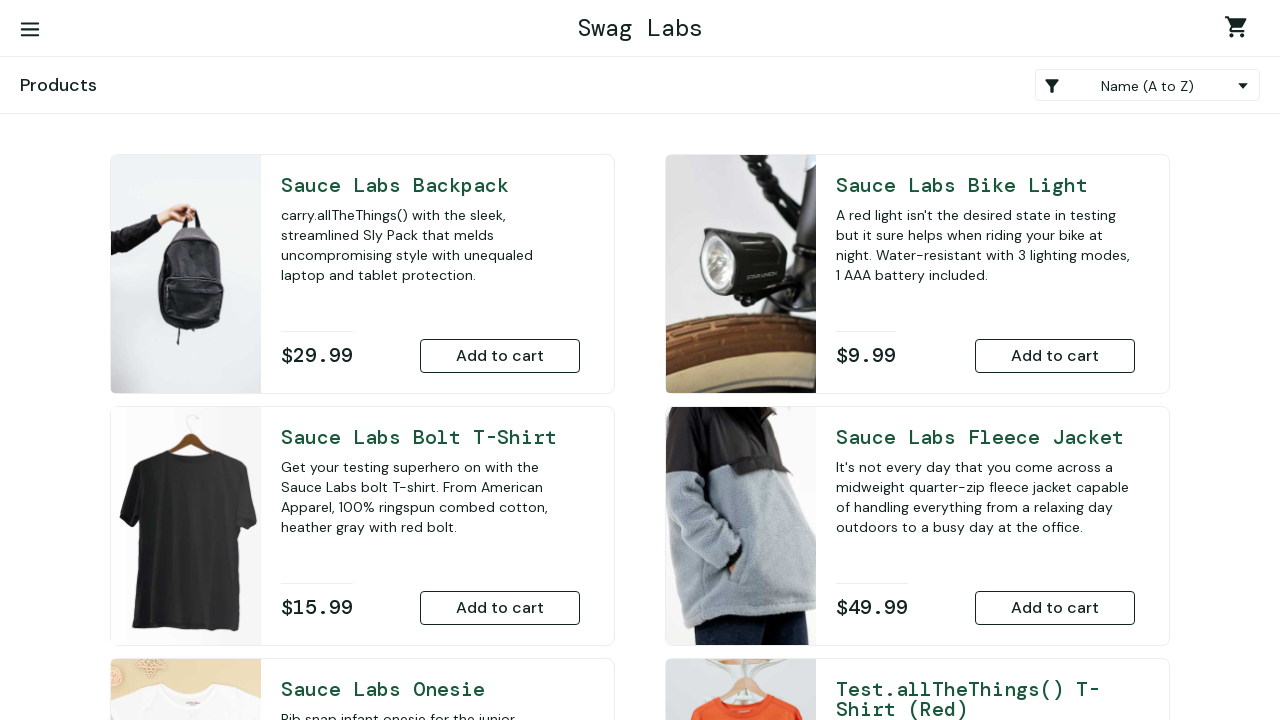